Tests slider interaction on jQuery UI demo page by switching to iframe and dragging the slider element horizontally

Starting URL: https://jqueryui.com/slider/

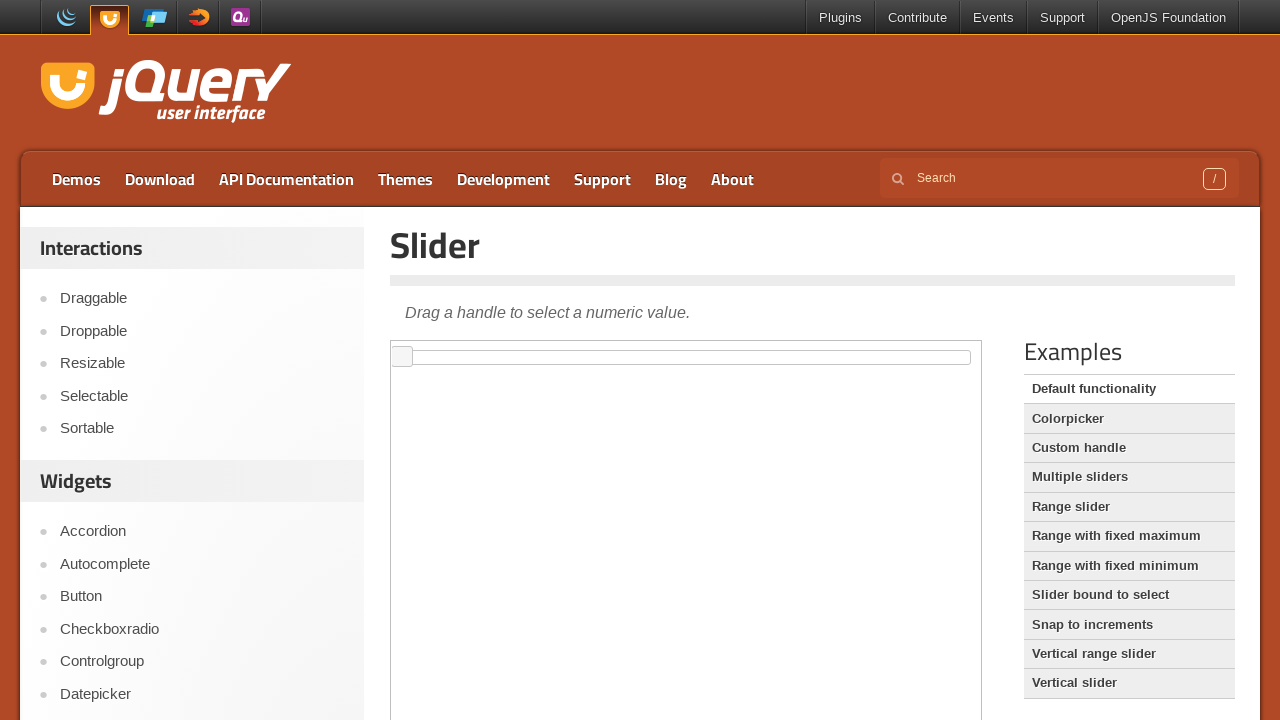

Located iframe containing slider demo
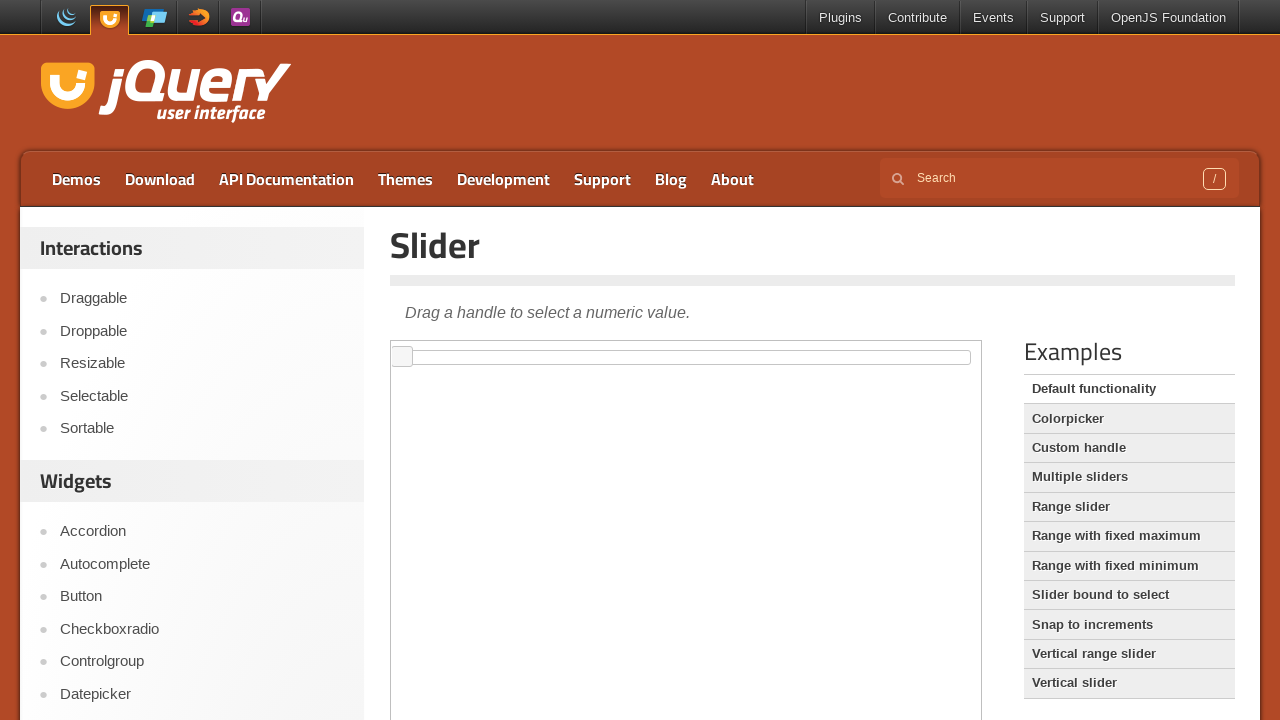

Located slider element in iframe
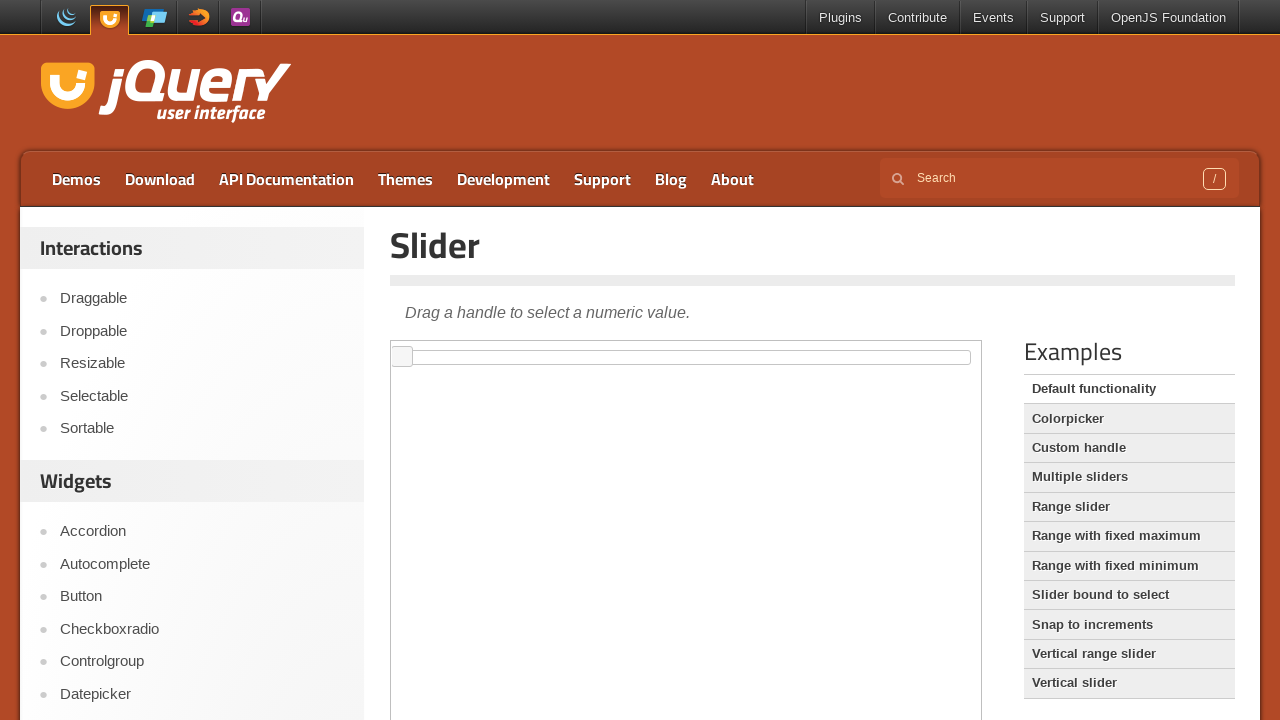

Located slider handle element
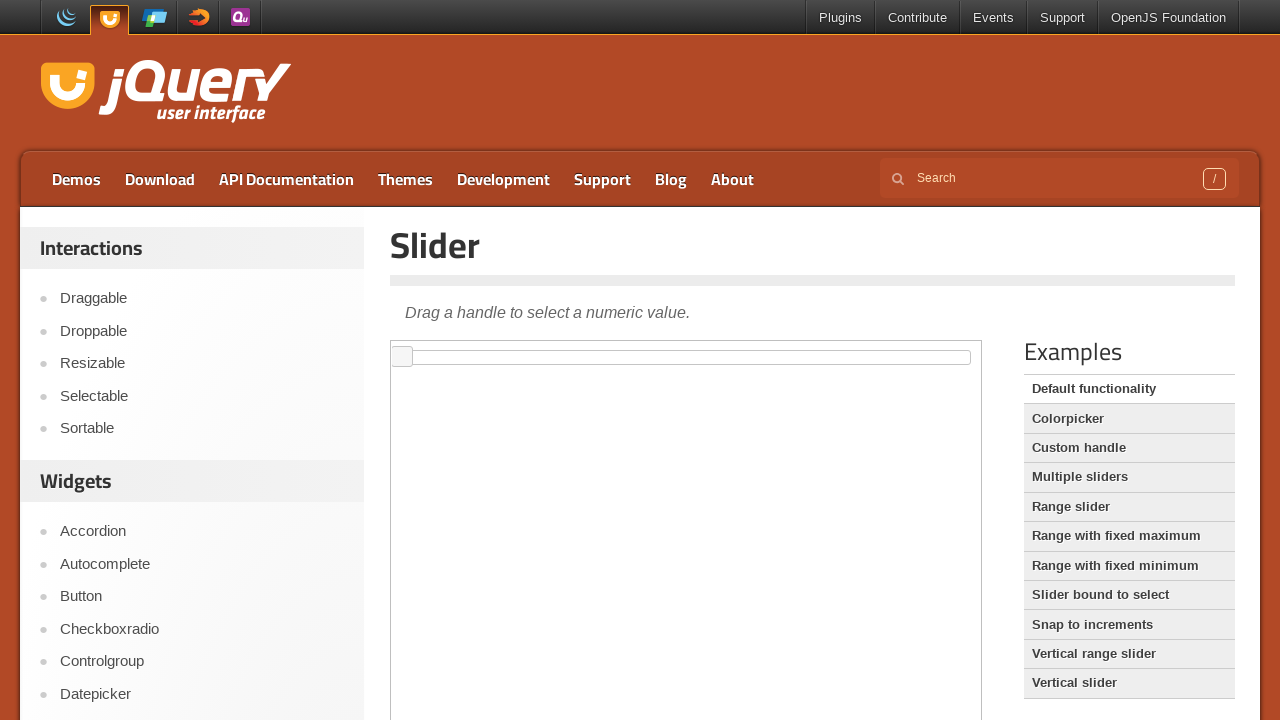

Dragged slider handle horizontally to position x=500 at (901, 351)
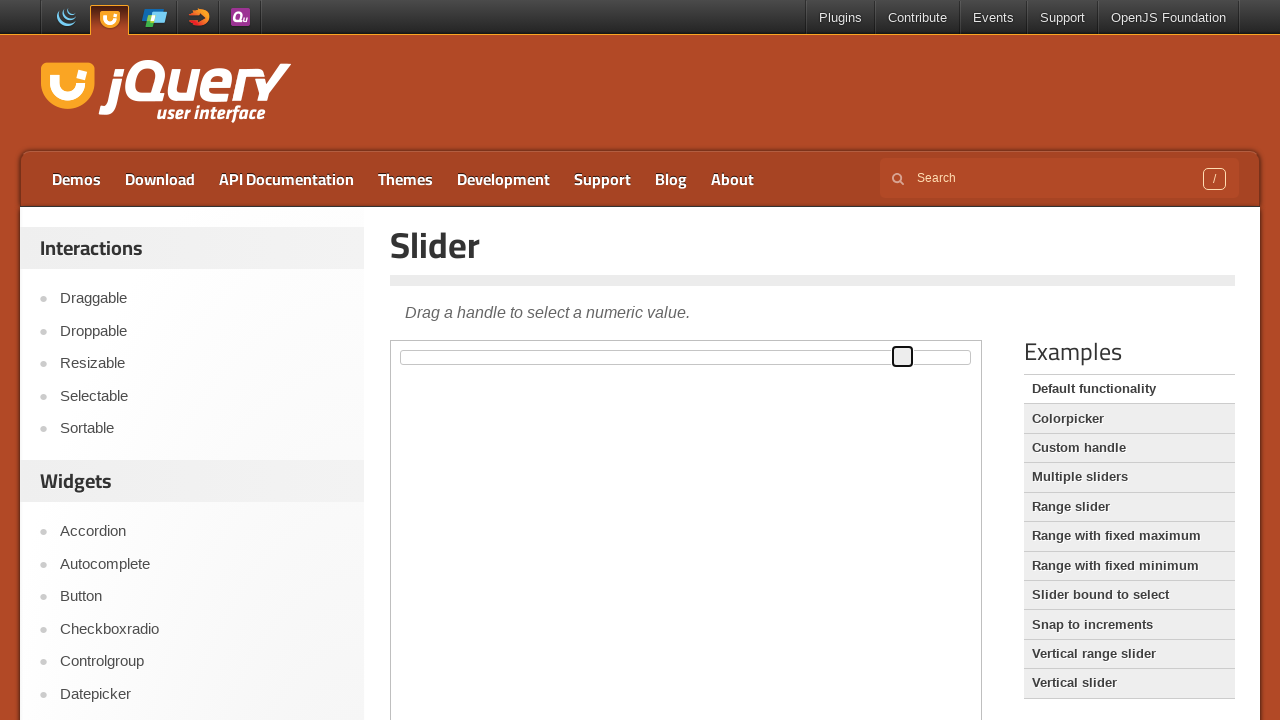

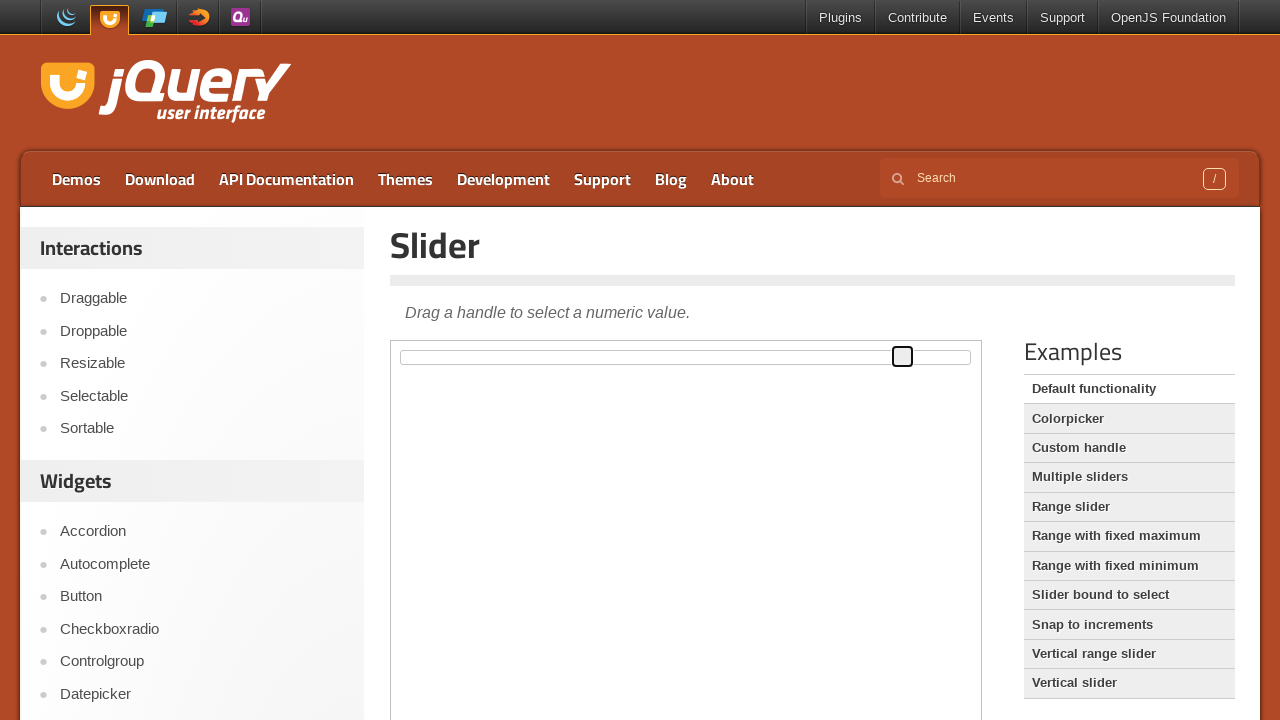